Tests the theme toggle functionality by clicking the theme changer button and verifying the page style changes

Starting URL: https://learn.javascript.ru/

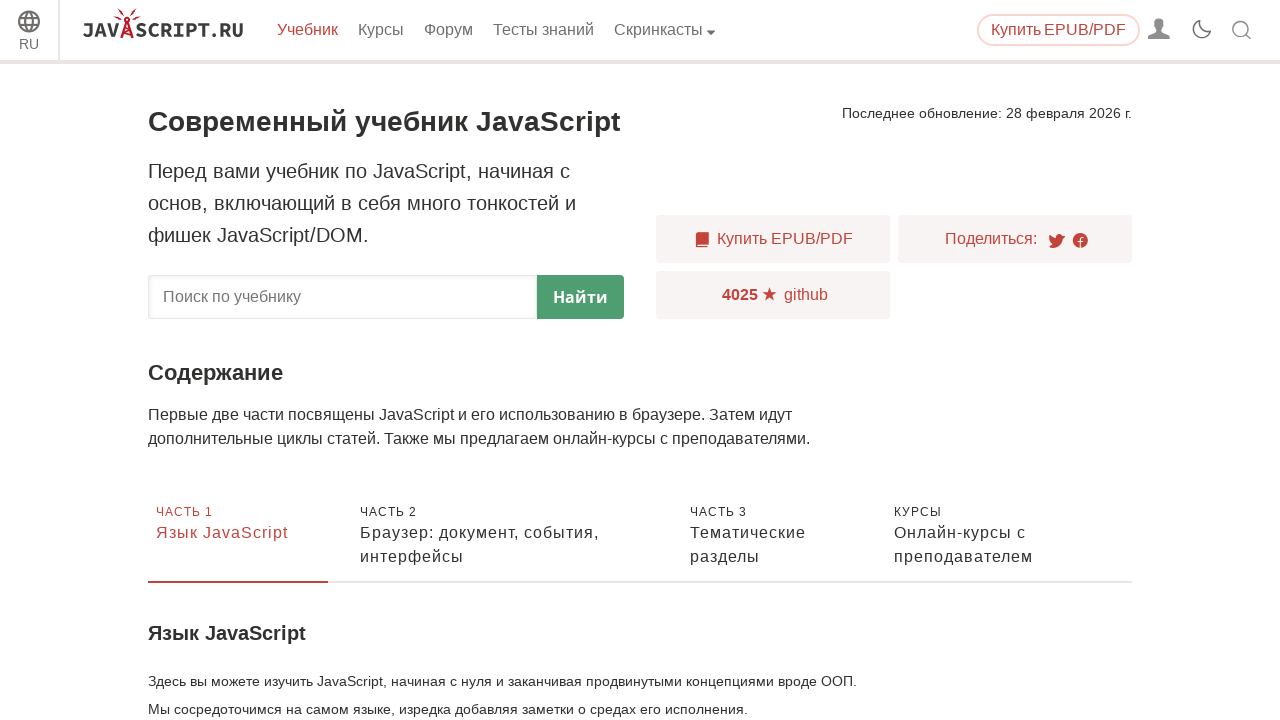

Clicked theme changer button to toggle theme at (1202, 30) on .theme-changer__label
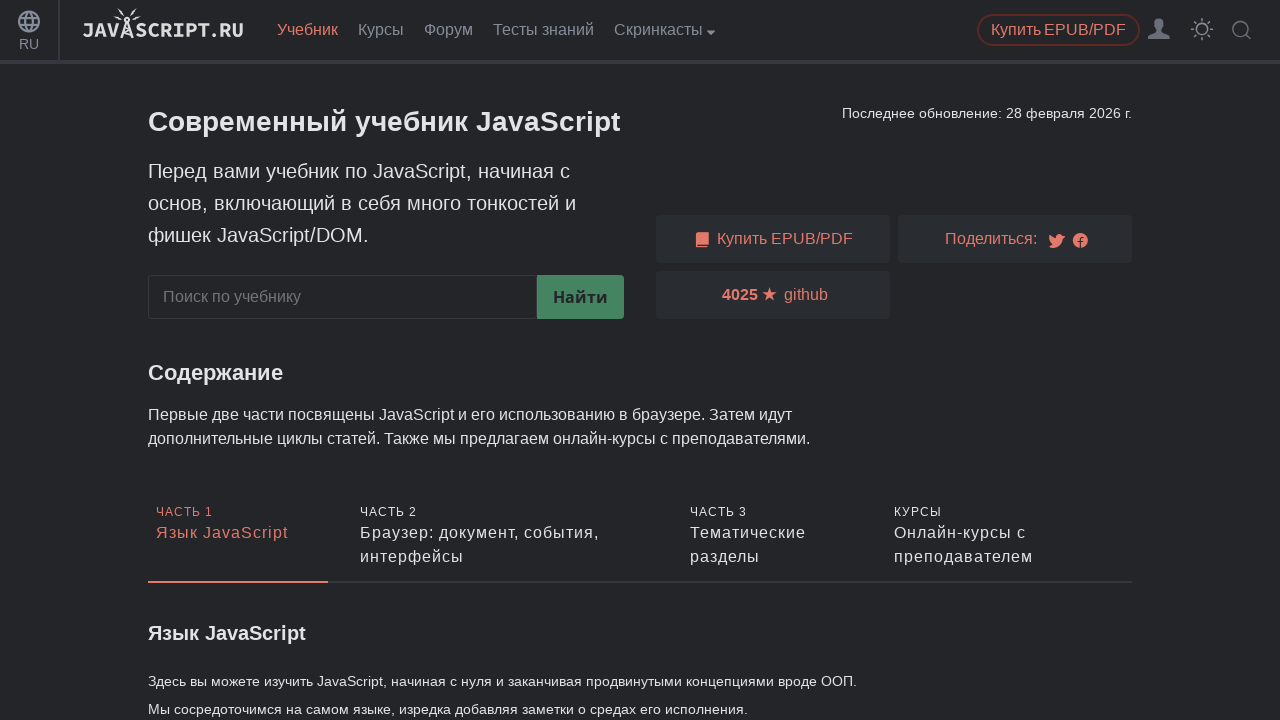

Waited for theme change to take effect
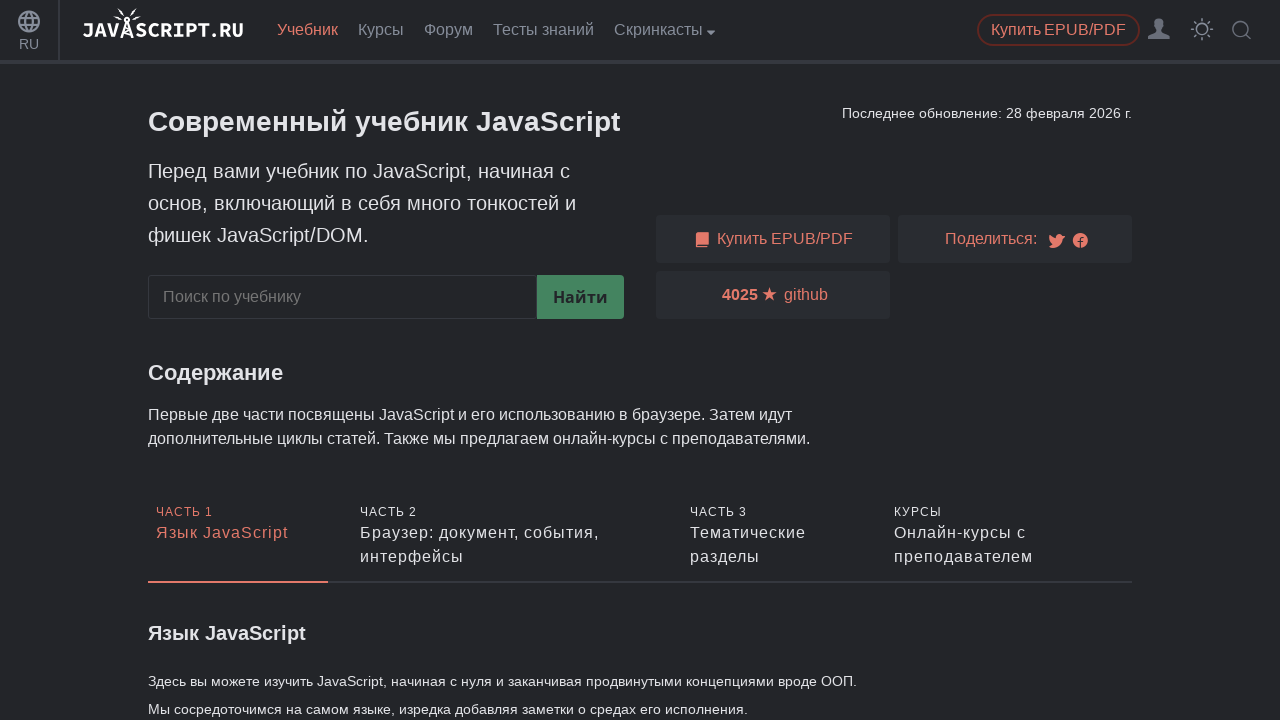

Verified body element is present and theme has been applied
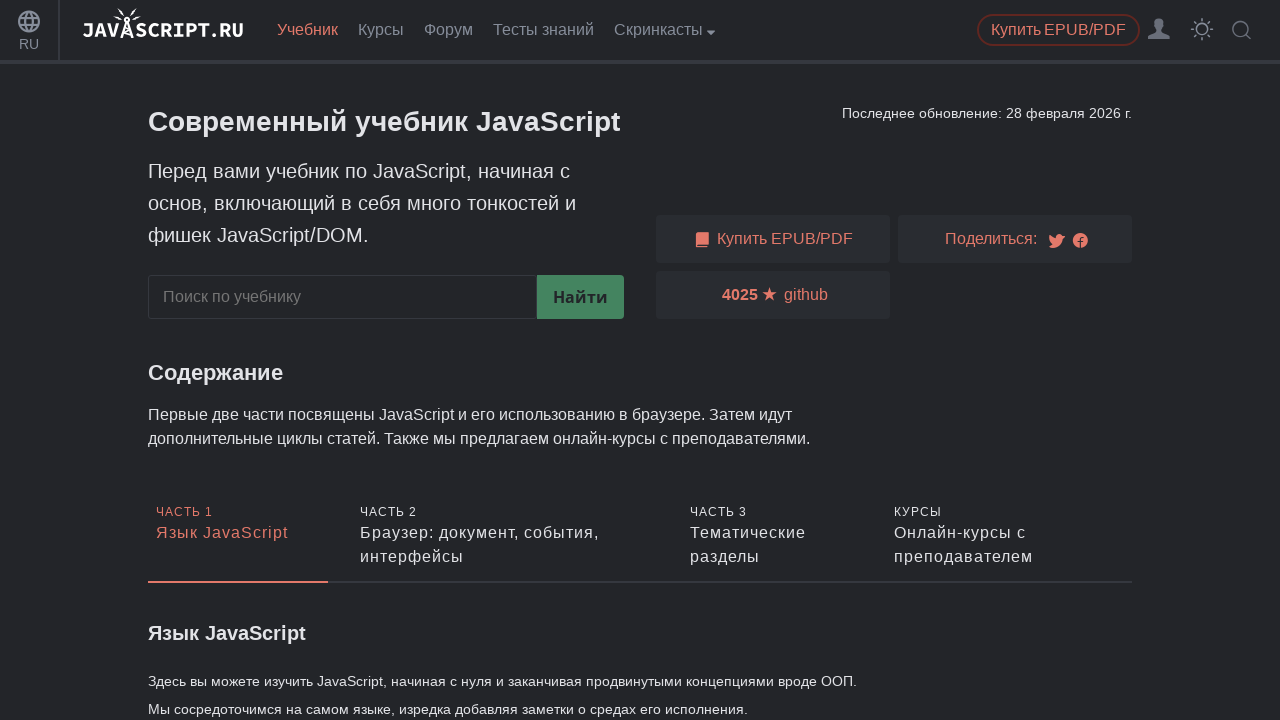

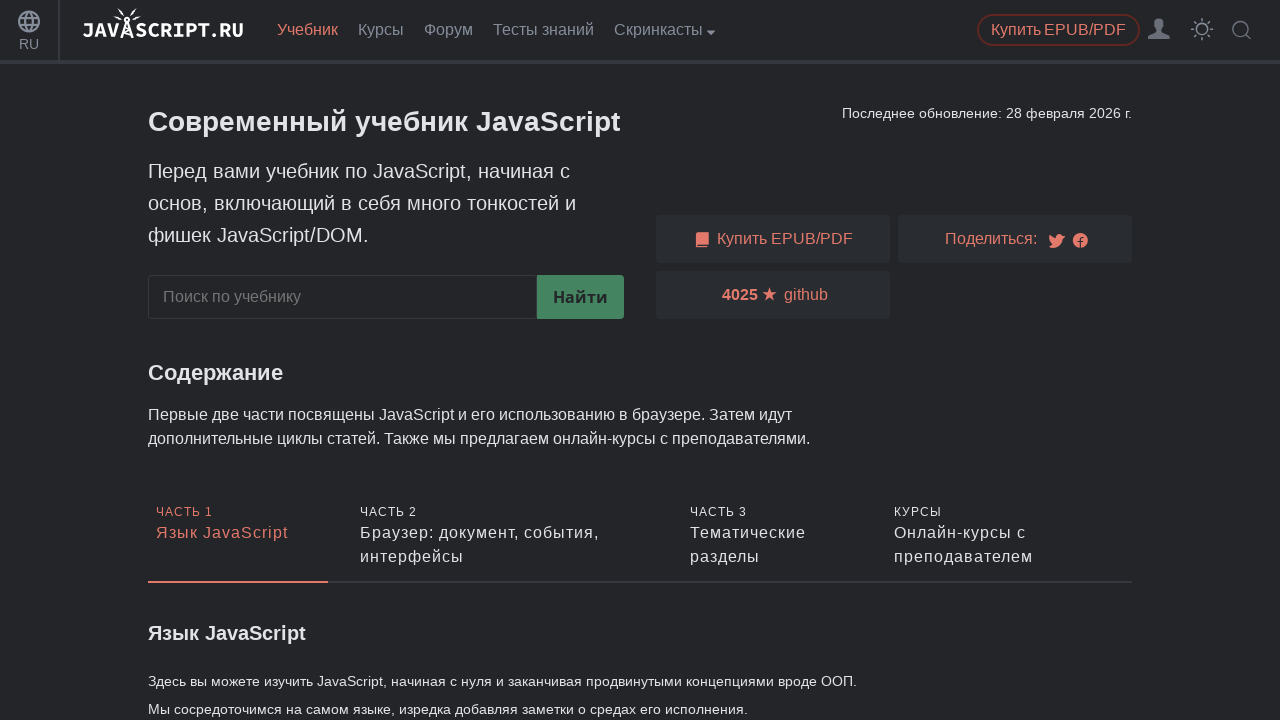